Navigates to a registration page and scrolls to the Confirm Password field to verify it's visible

Starting URL: http://demo.automationtesting.in/Register.html

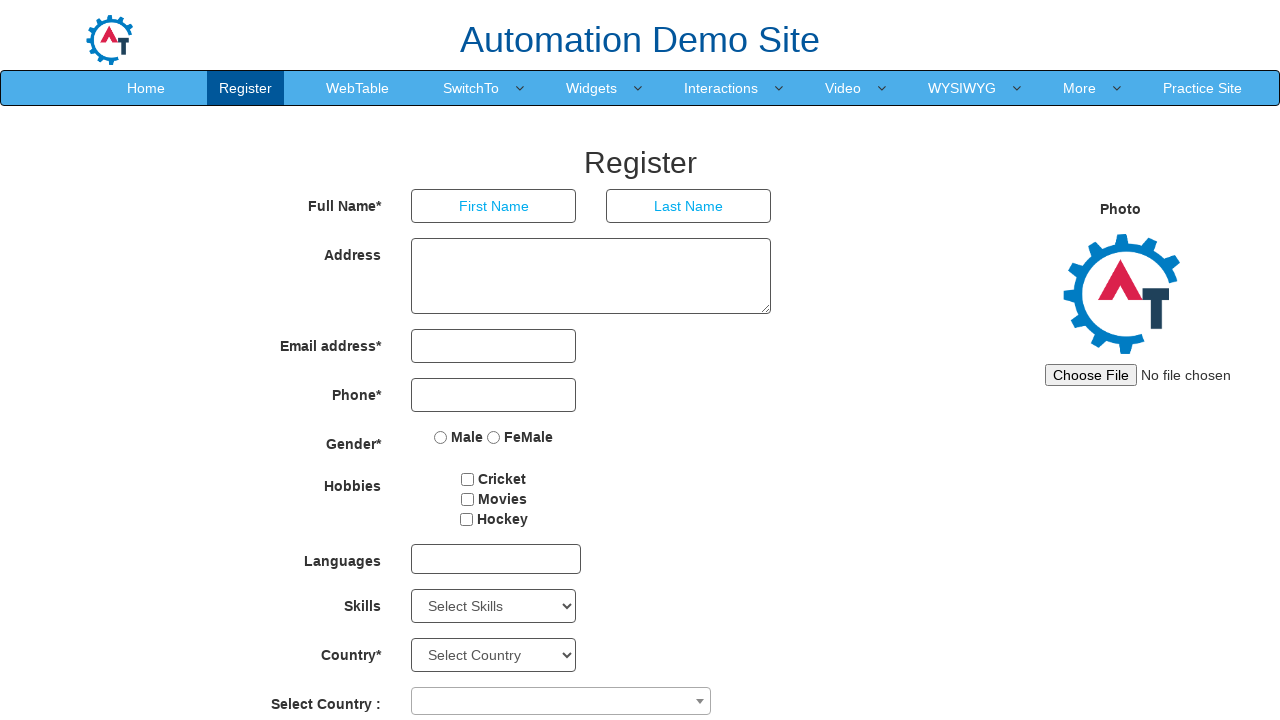

Located Confirm Password label element
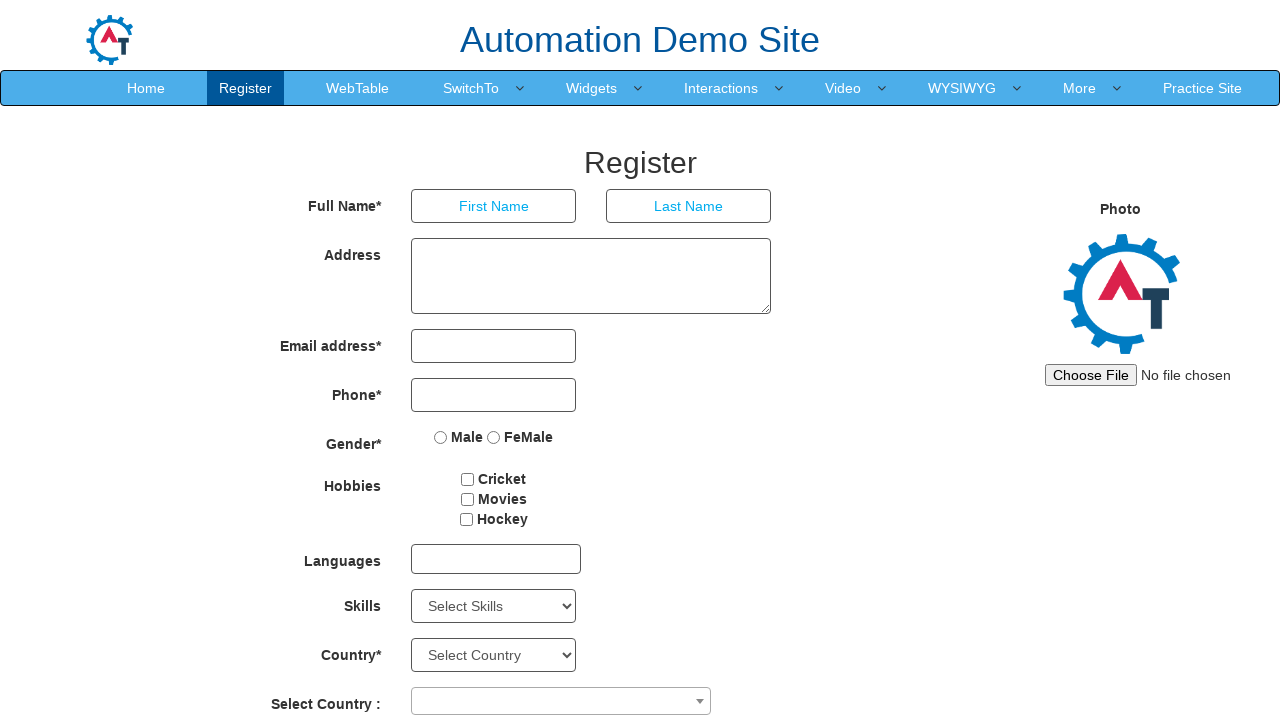

Scrolled Confirm Password field into view
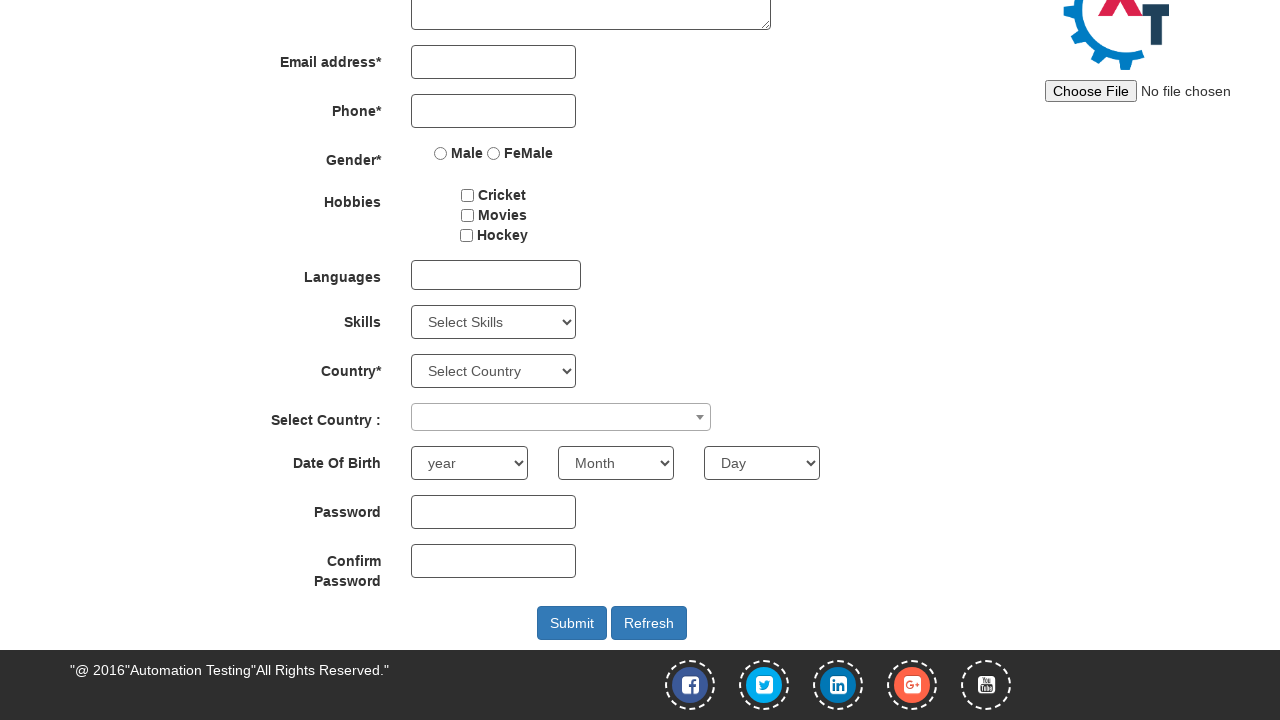

Confirmed Confirm Password field is visible and ready
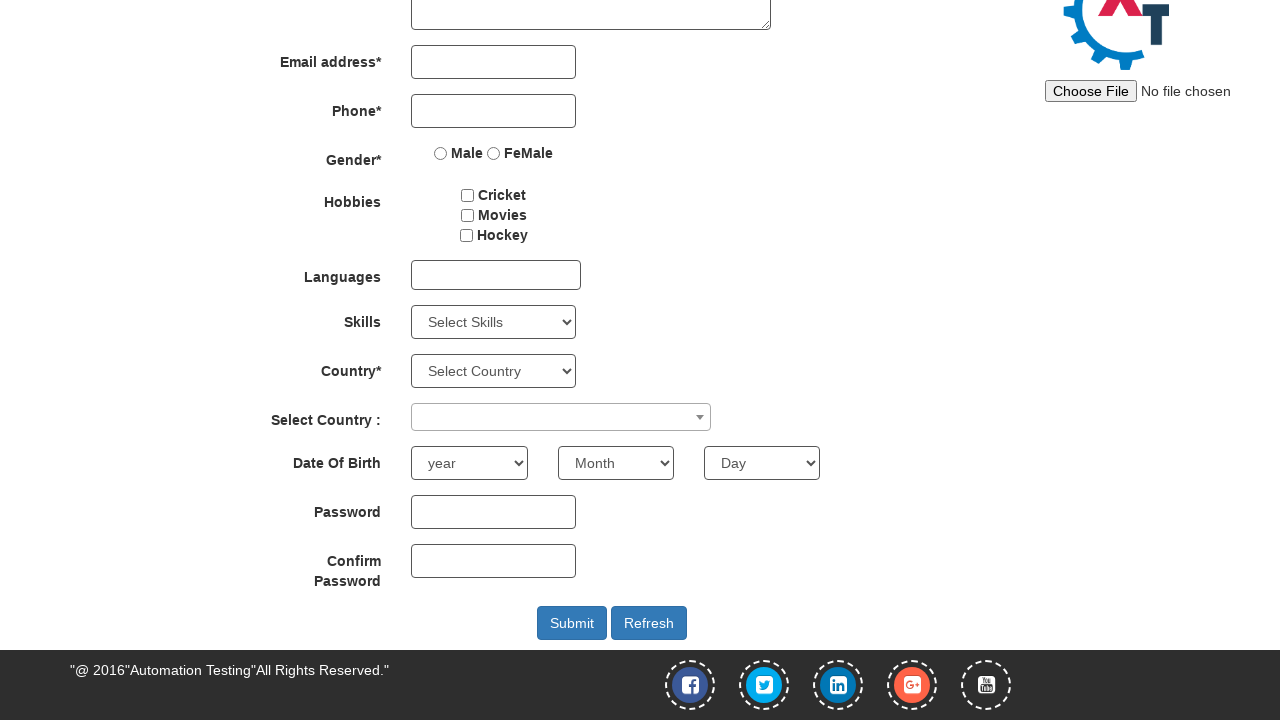

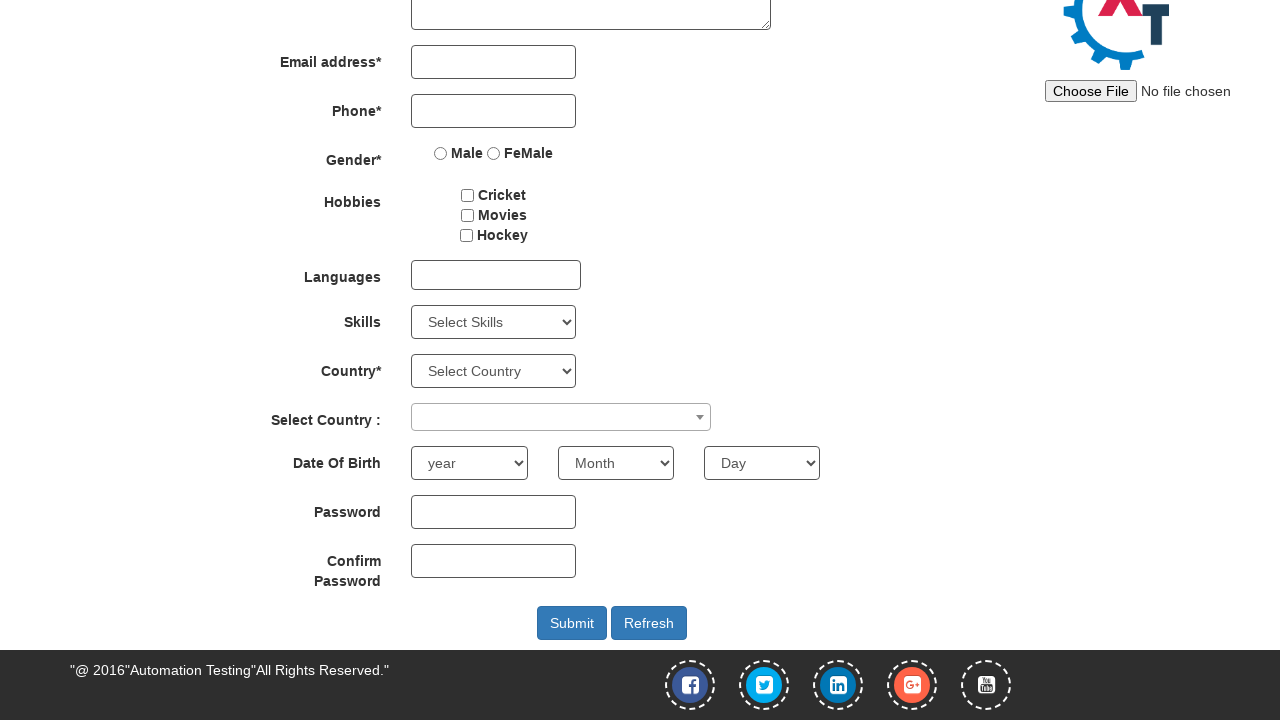